Tests complete student registration form submission with all fields including name, email, phone, gender, subjects, and date of birth

Starting URL: https://demoqa.com/automation-practice-form

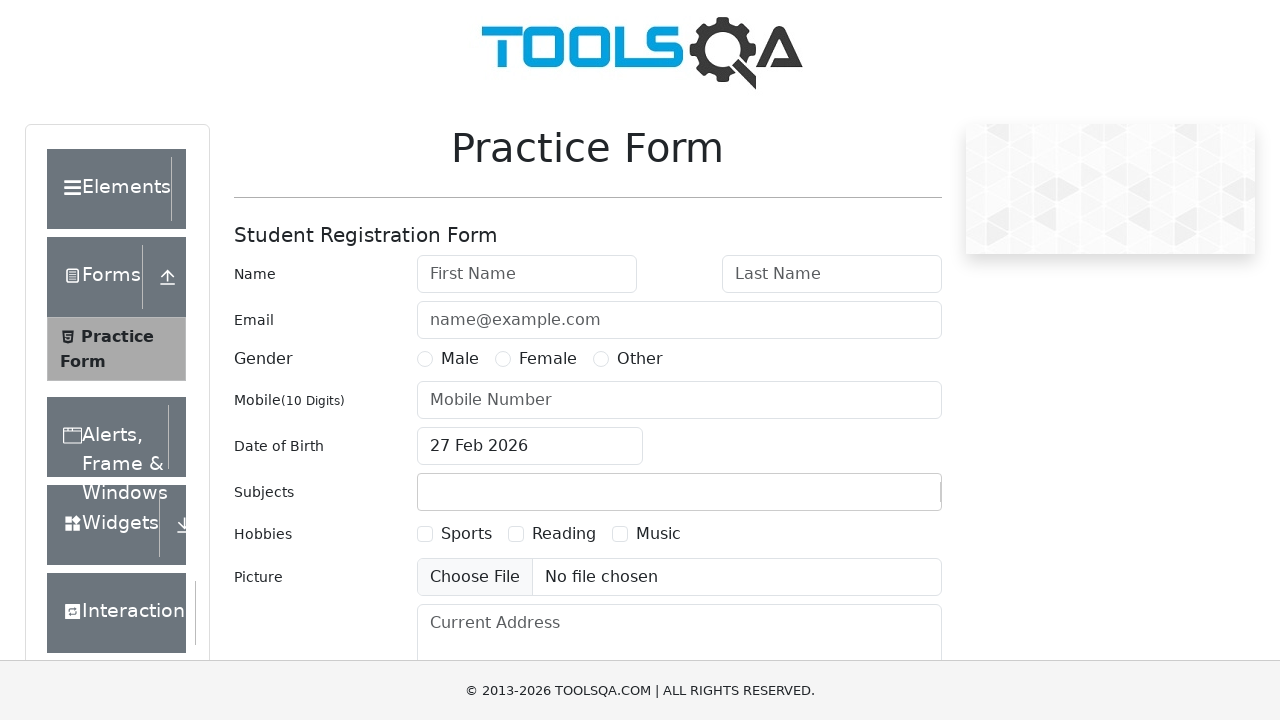

Filled first name field with 'John' on #firstName
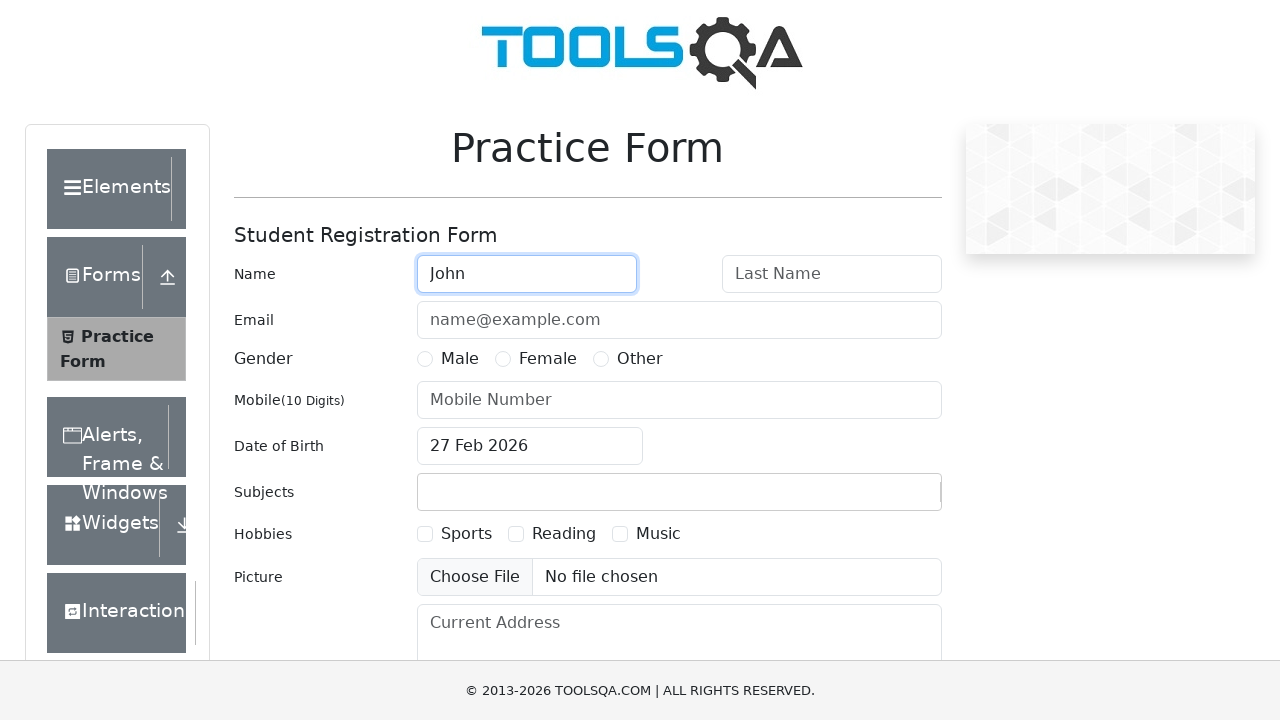

Filled last name field with 'Smith' on #lastName
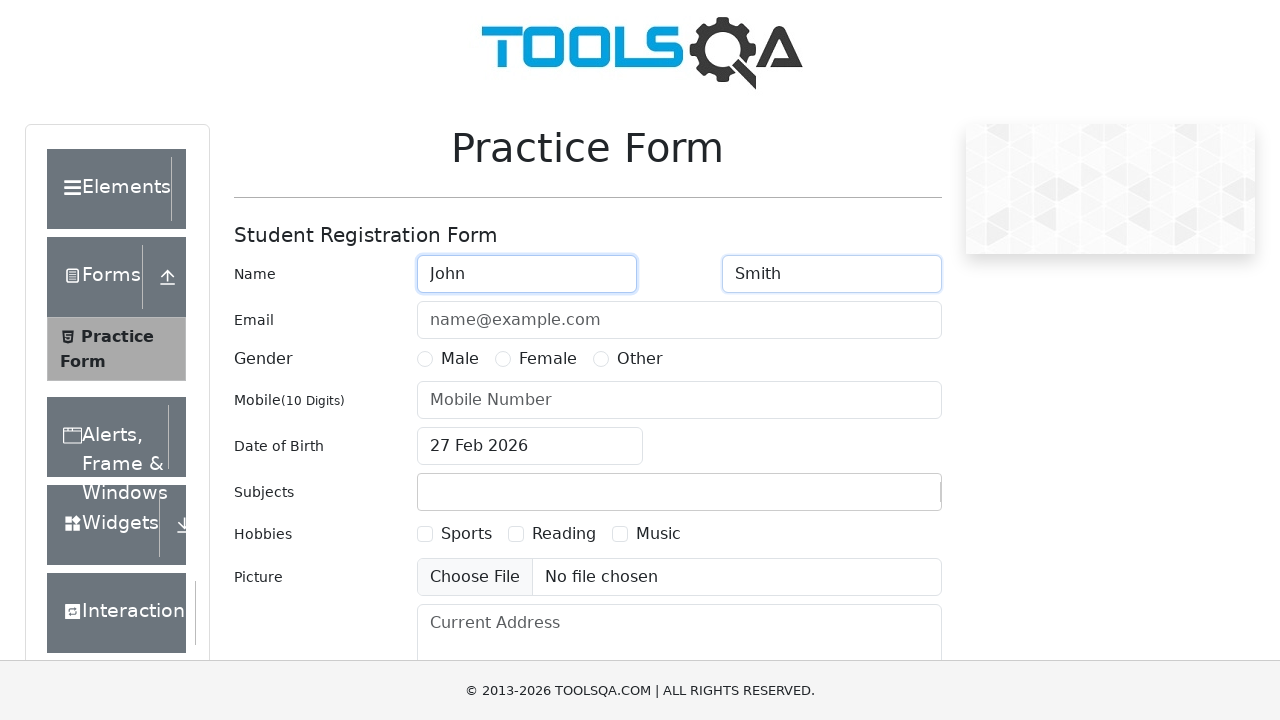

Filled email field with 'john.smith@somemail.com' on #userEmail
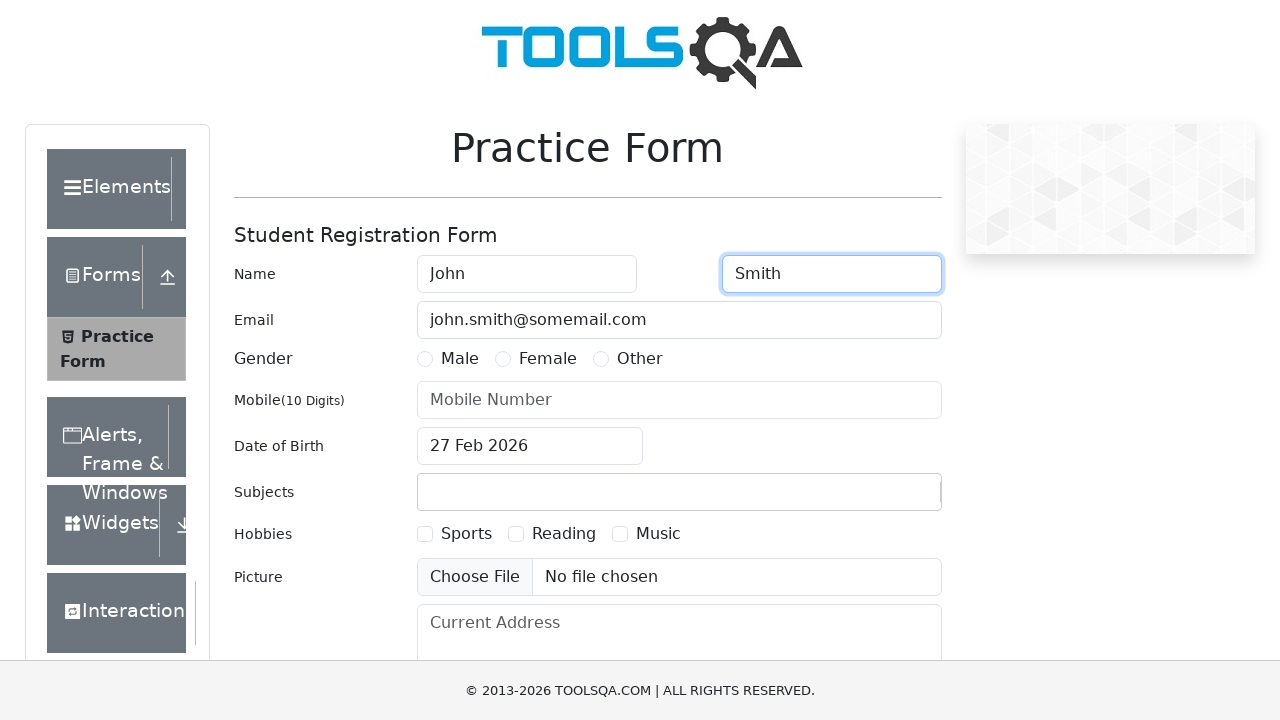

Filled phone number field with '1234569999' on #userNumber
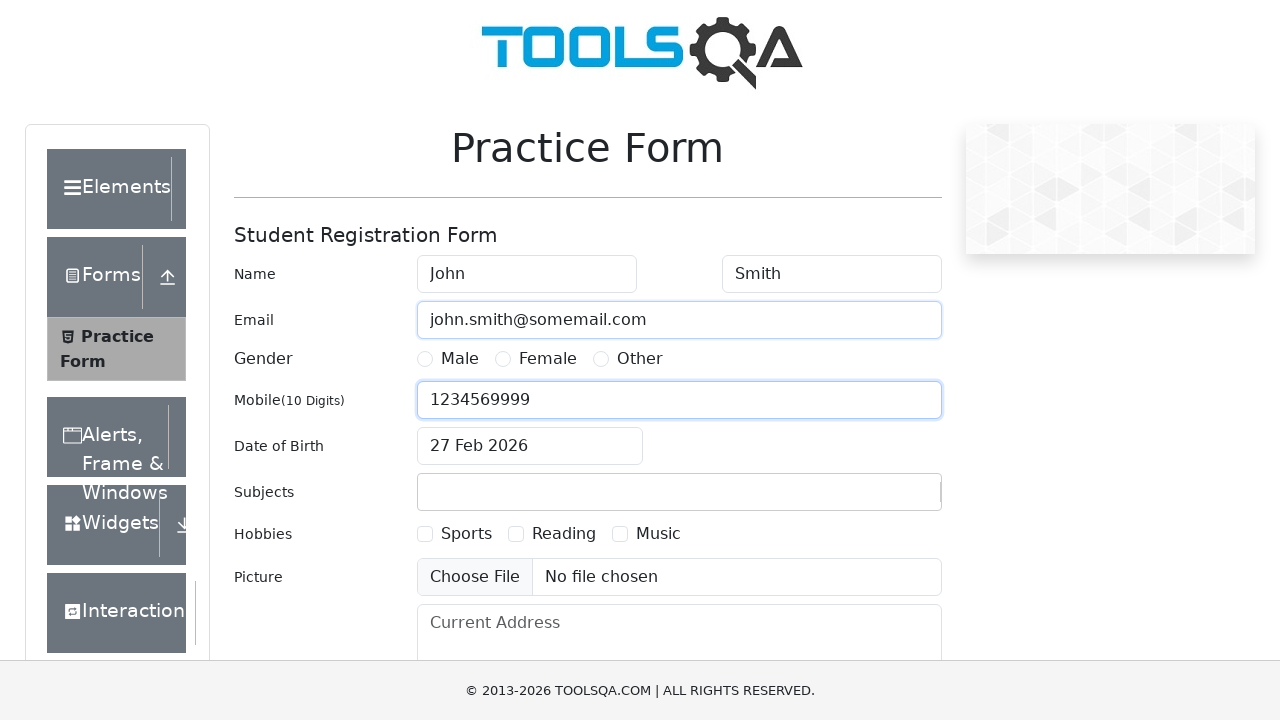

Selected Male gender option at (460, 359) on label[for='gender-radio-1']
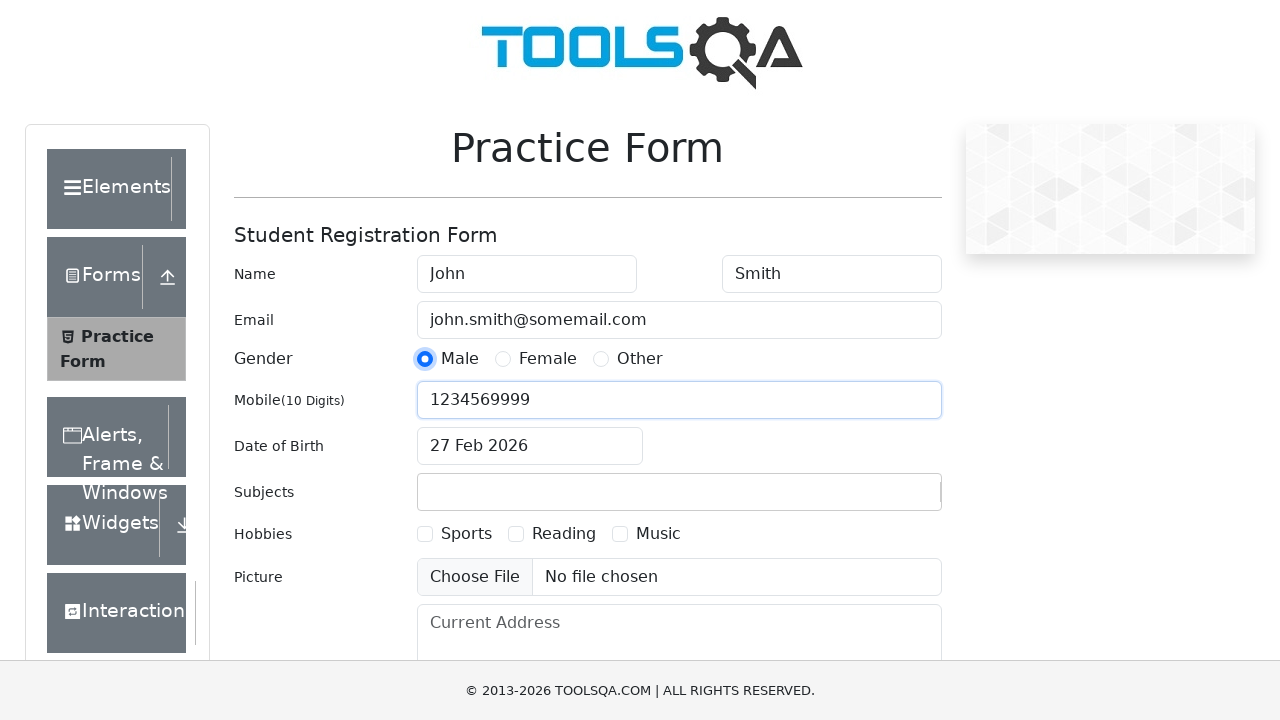

Filled subjects field with 'Biology' on #subjectsInput
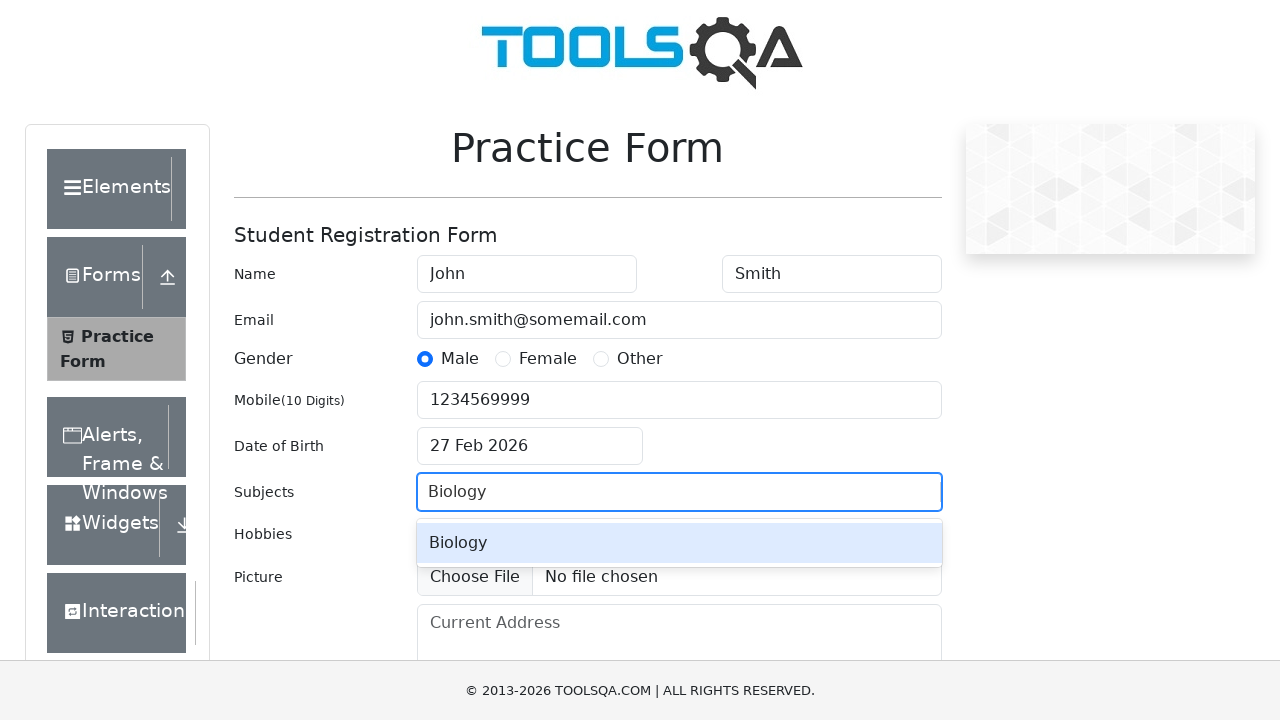

Clicked date of birth field to open datepicker at (530, 446) on #dateOfBirthInput
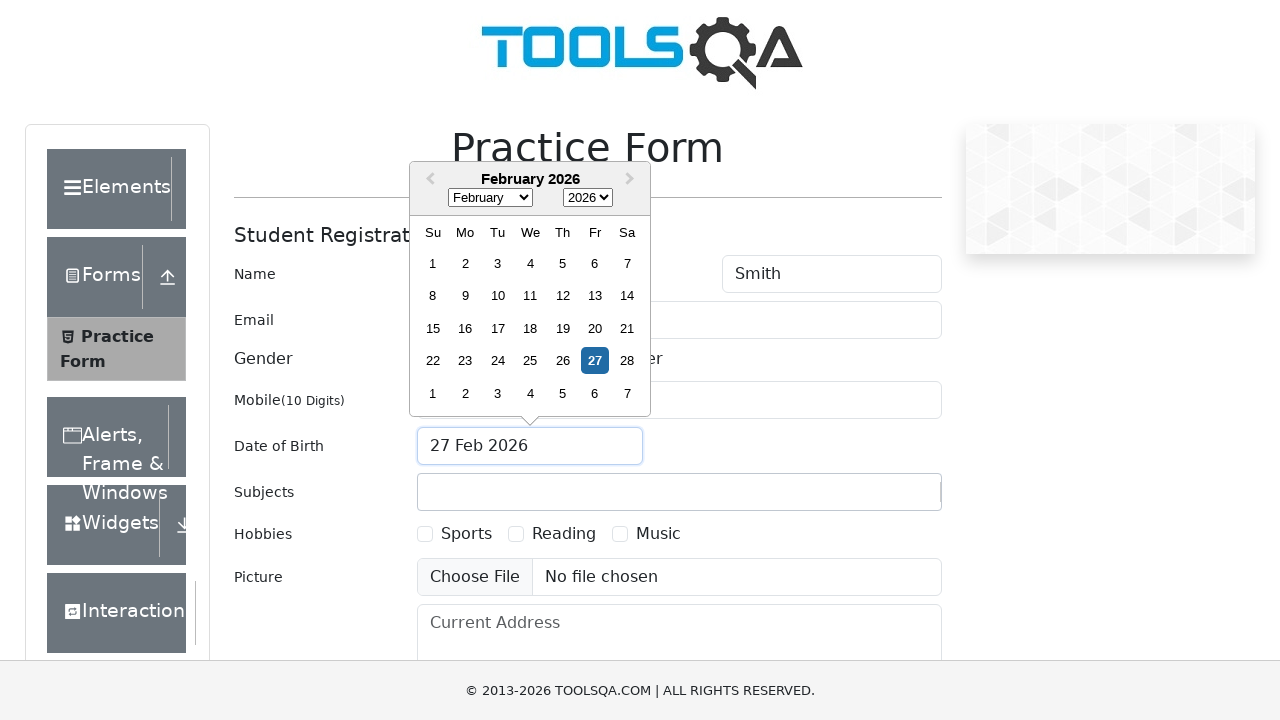

Selected year 1999 from datepicker on .react-datepicker__year-select
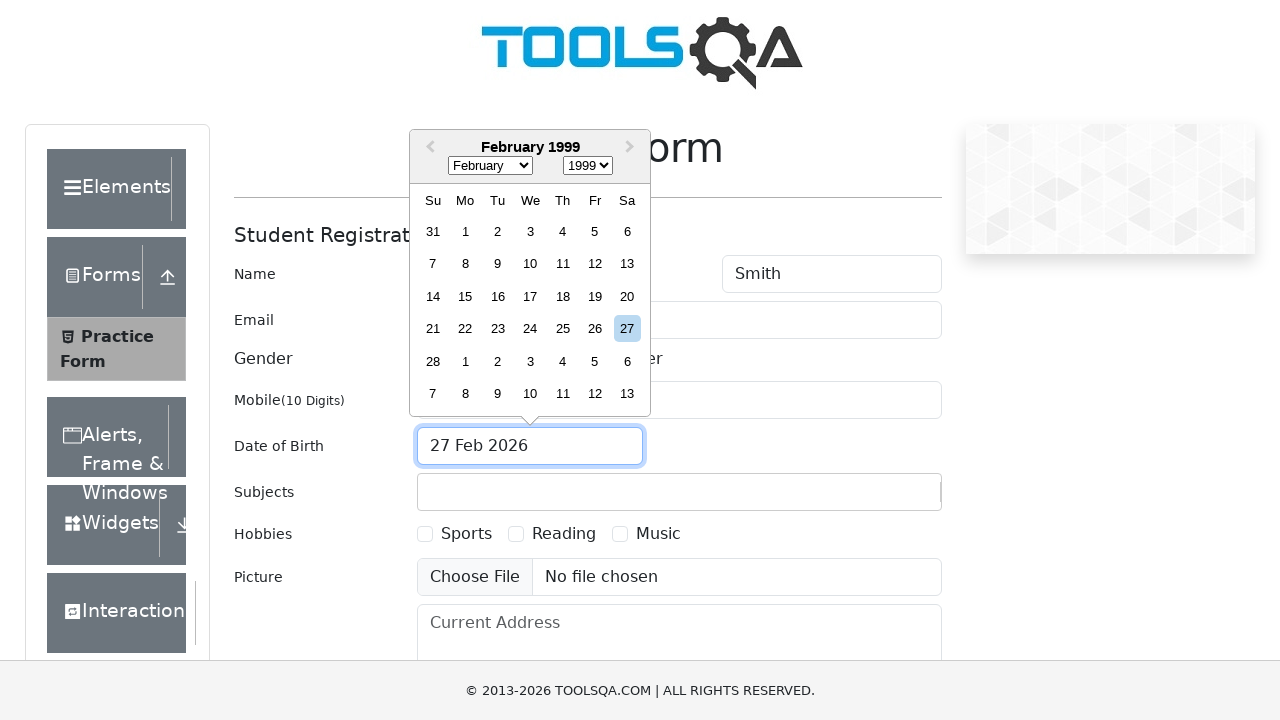

Selected December (month 11) from datepicker on .react-datepicker__month-select
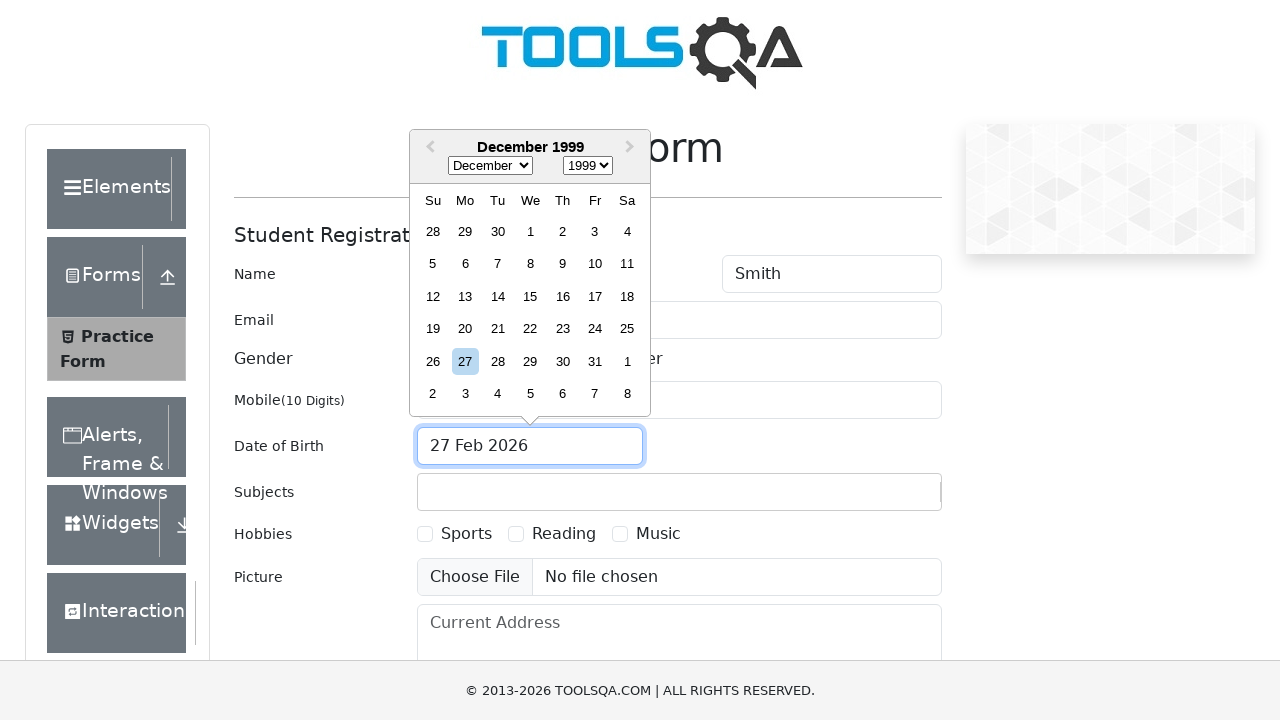

Selected 25th day from datepicker at (627, 329) on div[aria-label*='Saturday, December 25']
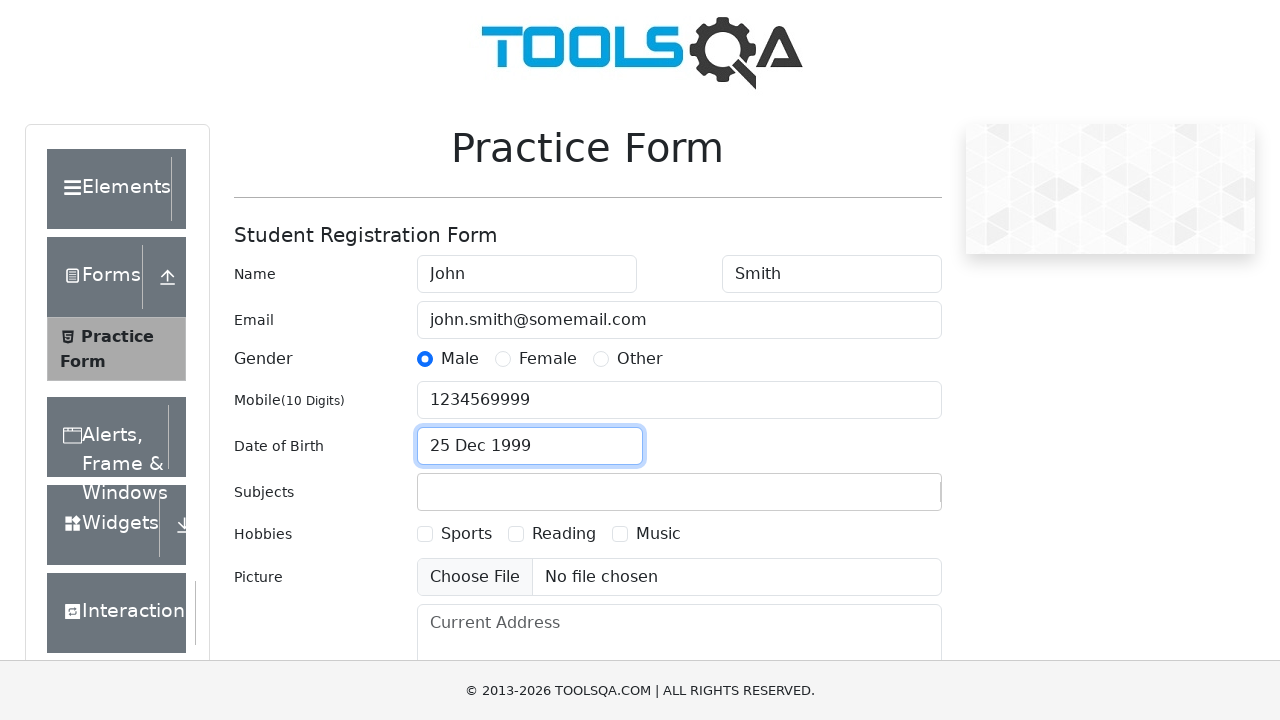

Waited 1 second for form to be ready
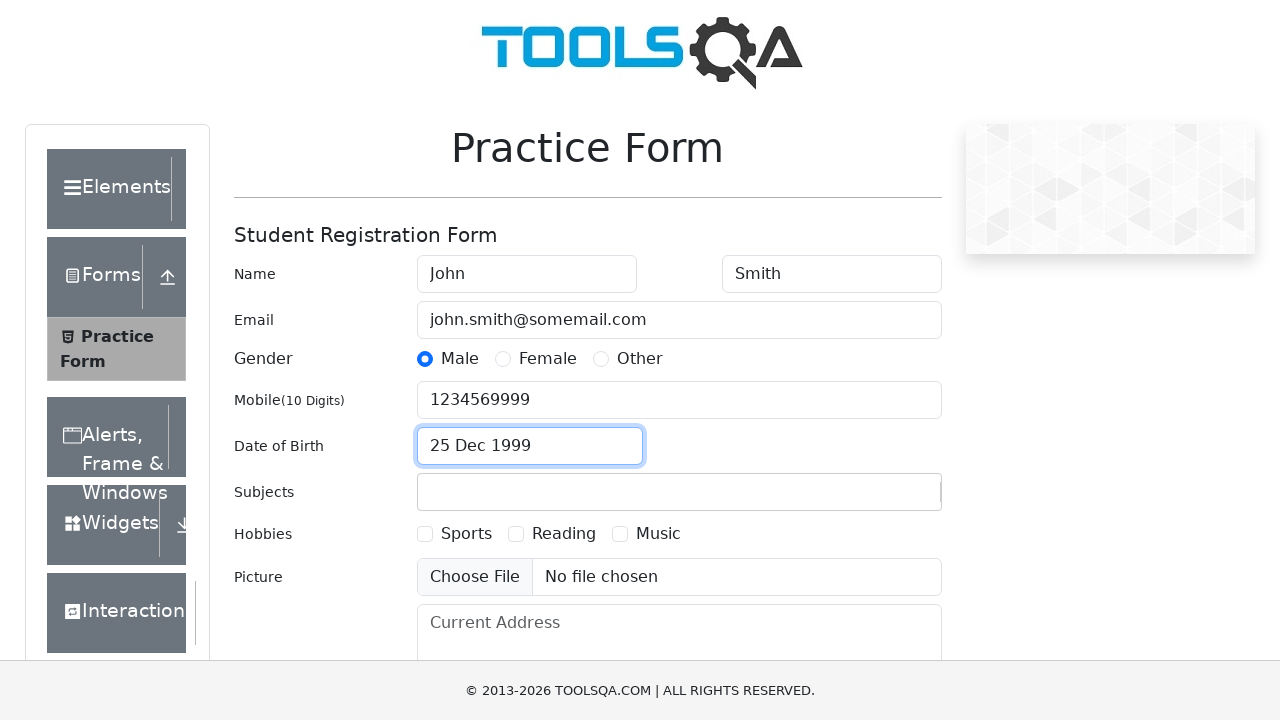

Scrolled submit button into view
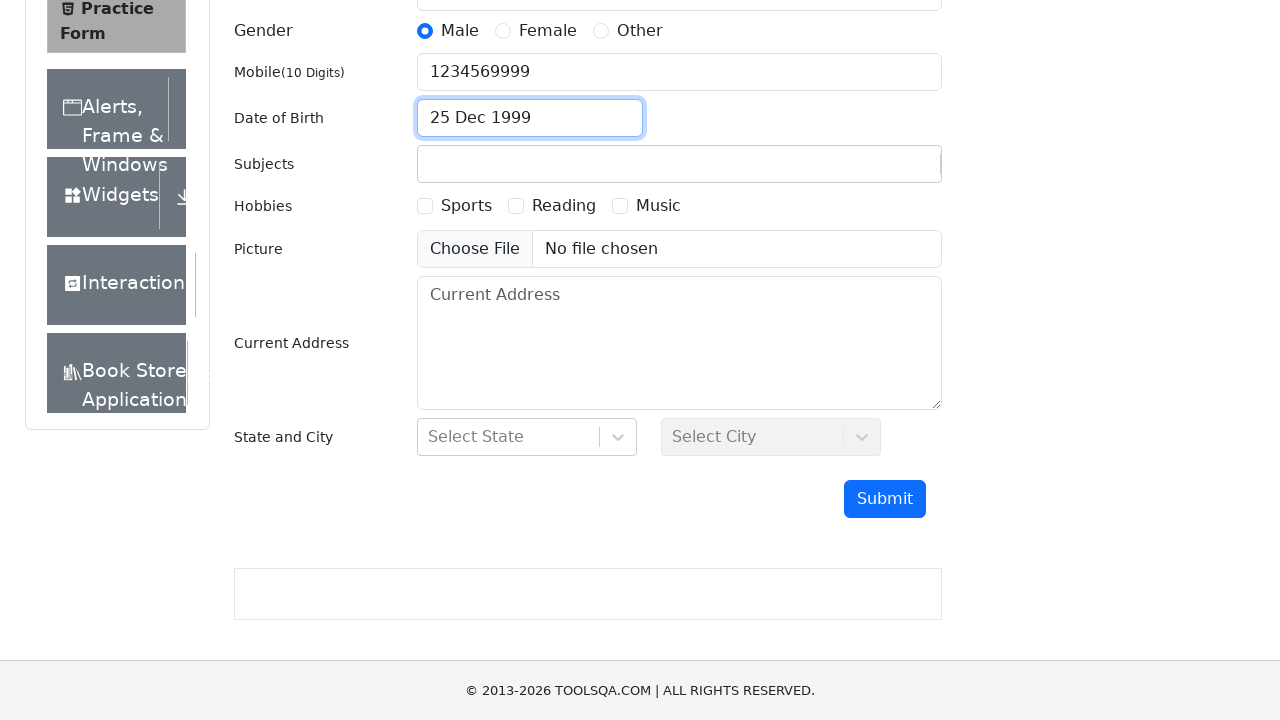

Clicked submit button to complete form submission at (885, 499) on #submit
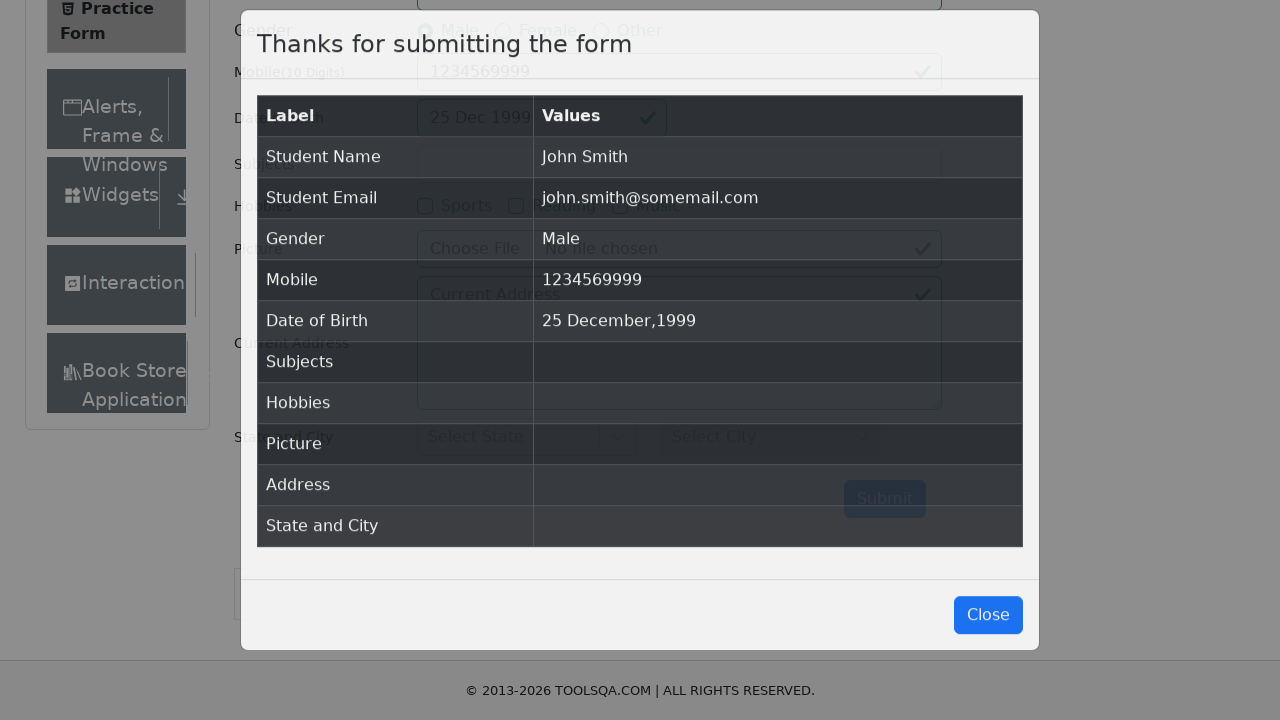

Waited 2 seconds for form submission response
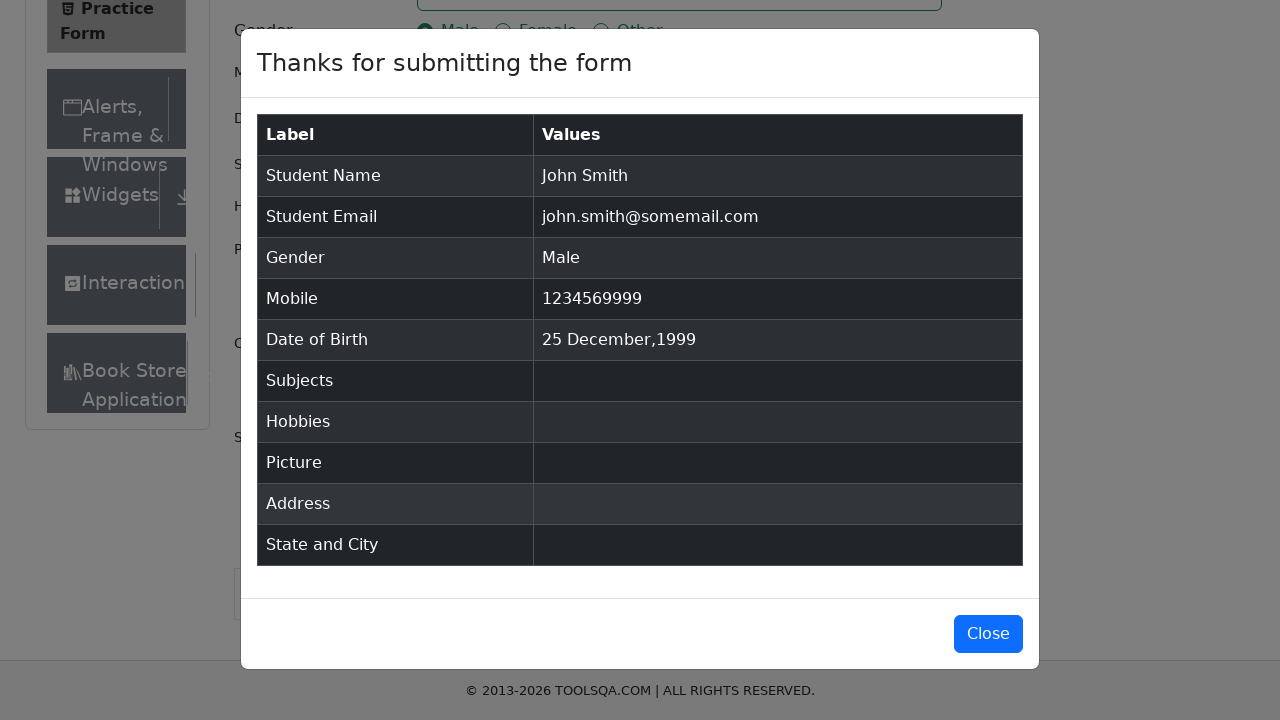

Verified success modal dialog appeared
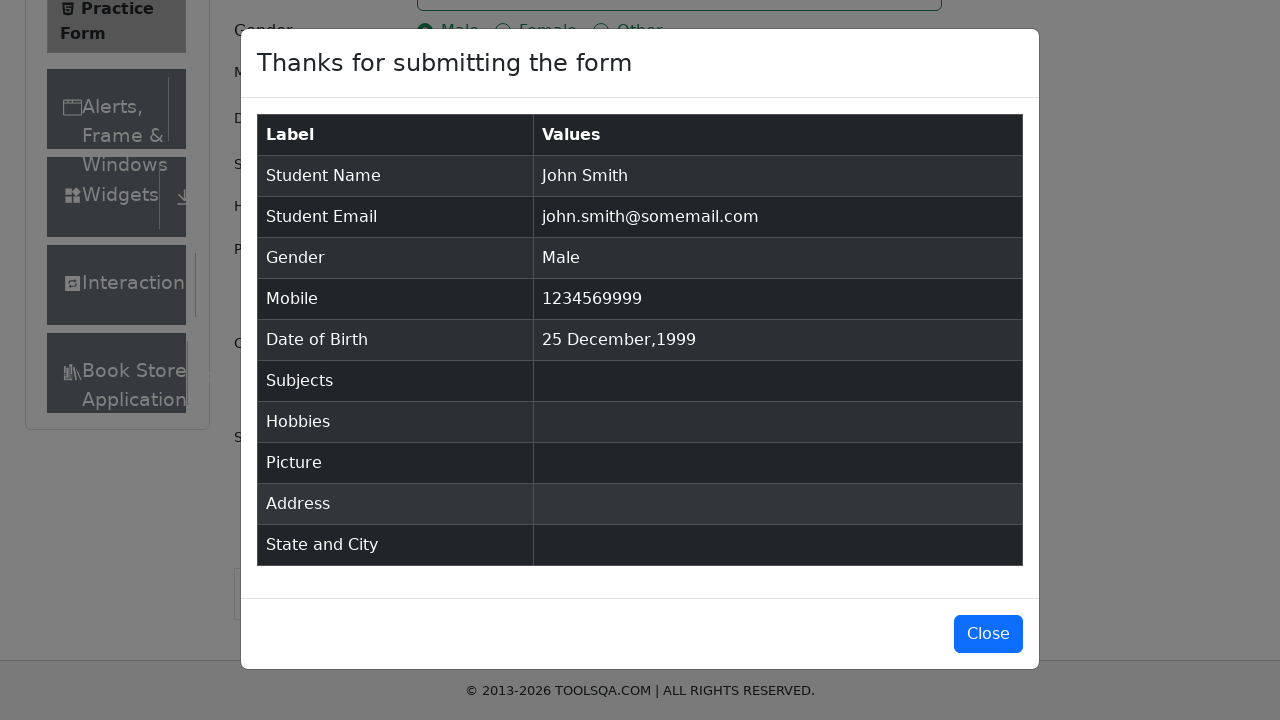

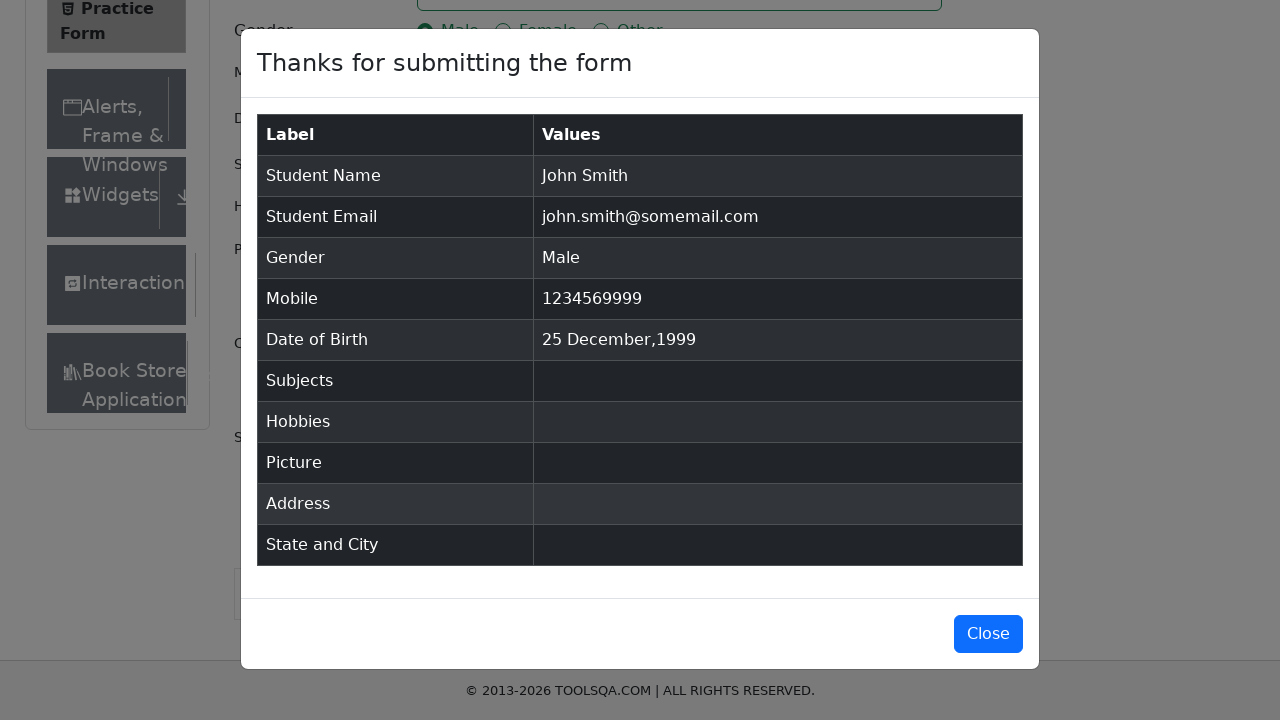